Tests registration form by filling required fields (first name, last name, email) and verifying successful registration message

Starting URL: http://suninjuly.github.io/registration1.html

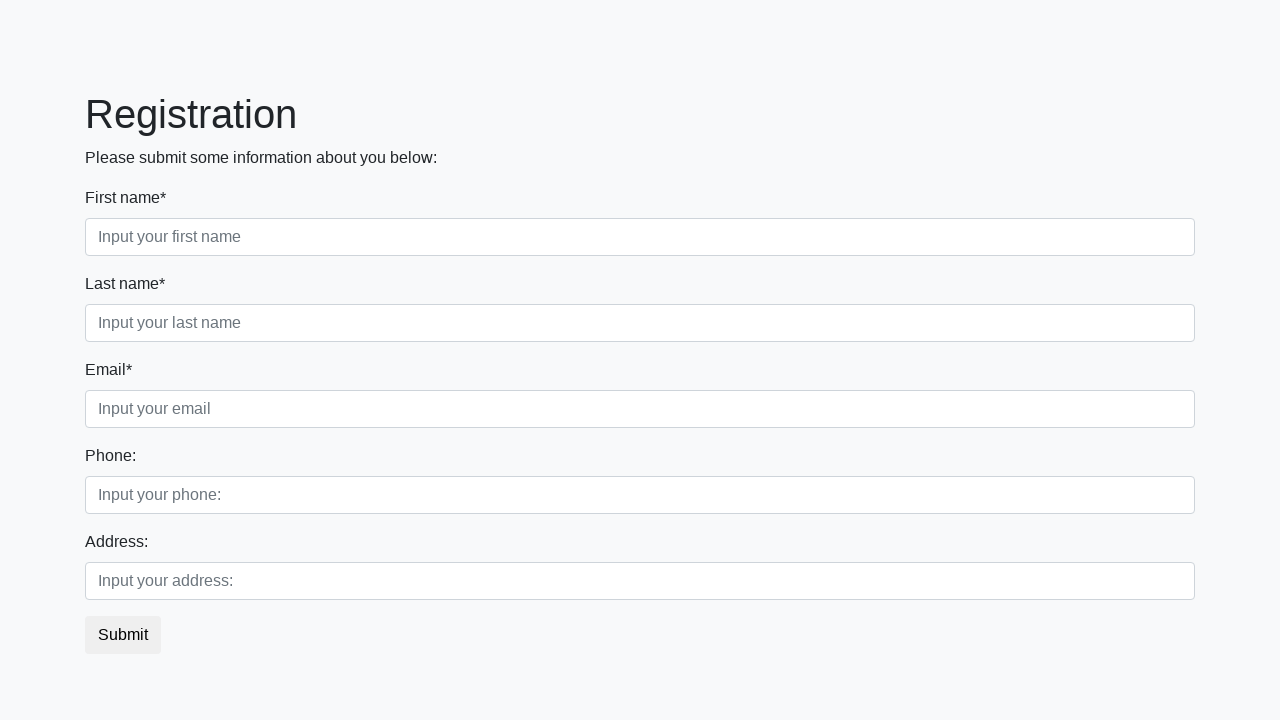

Filled first name field with 'Ivan' on .first:required
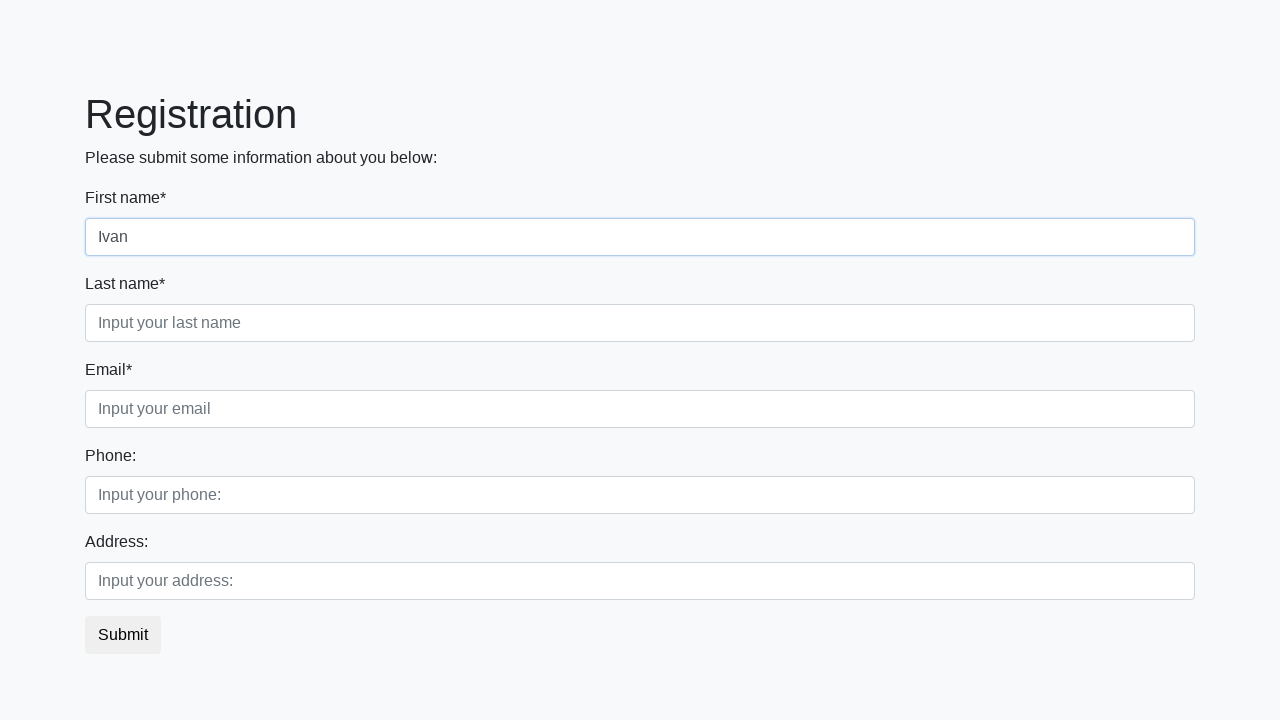

Filled last name field with 'Petrov' on .second:required
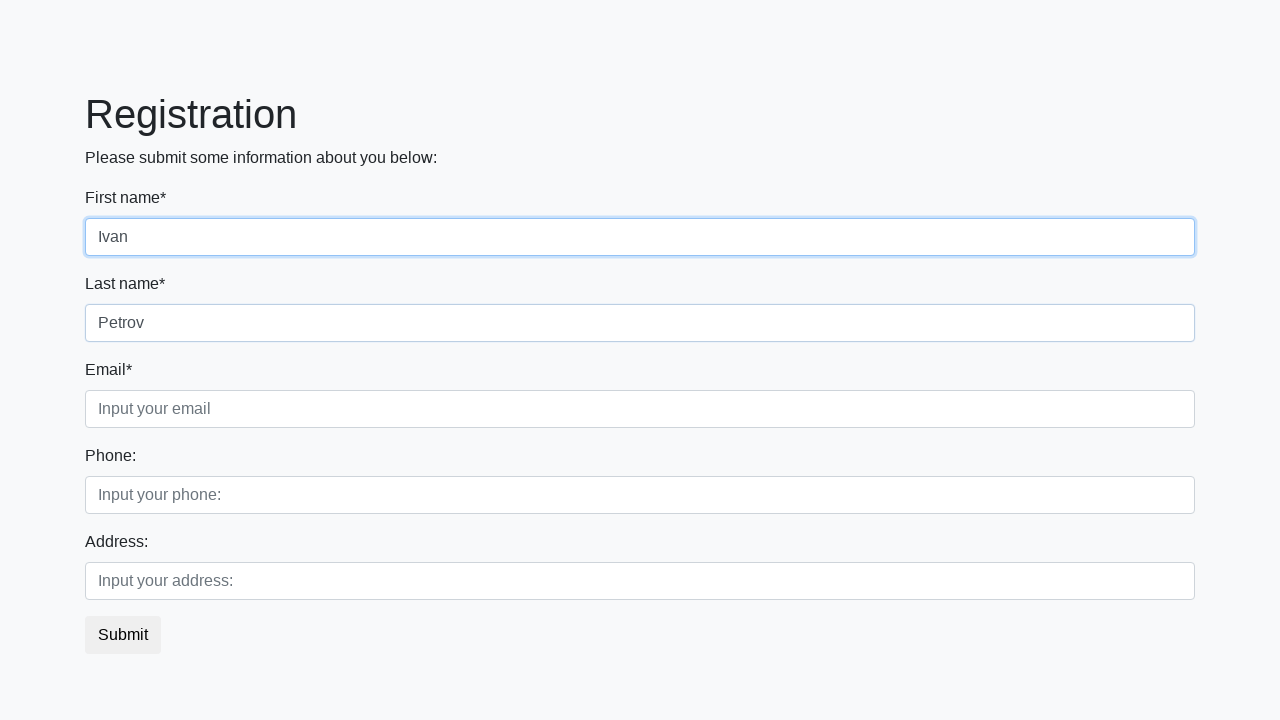

Filled email field with 'mail@test.ru' on .third:required
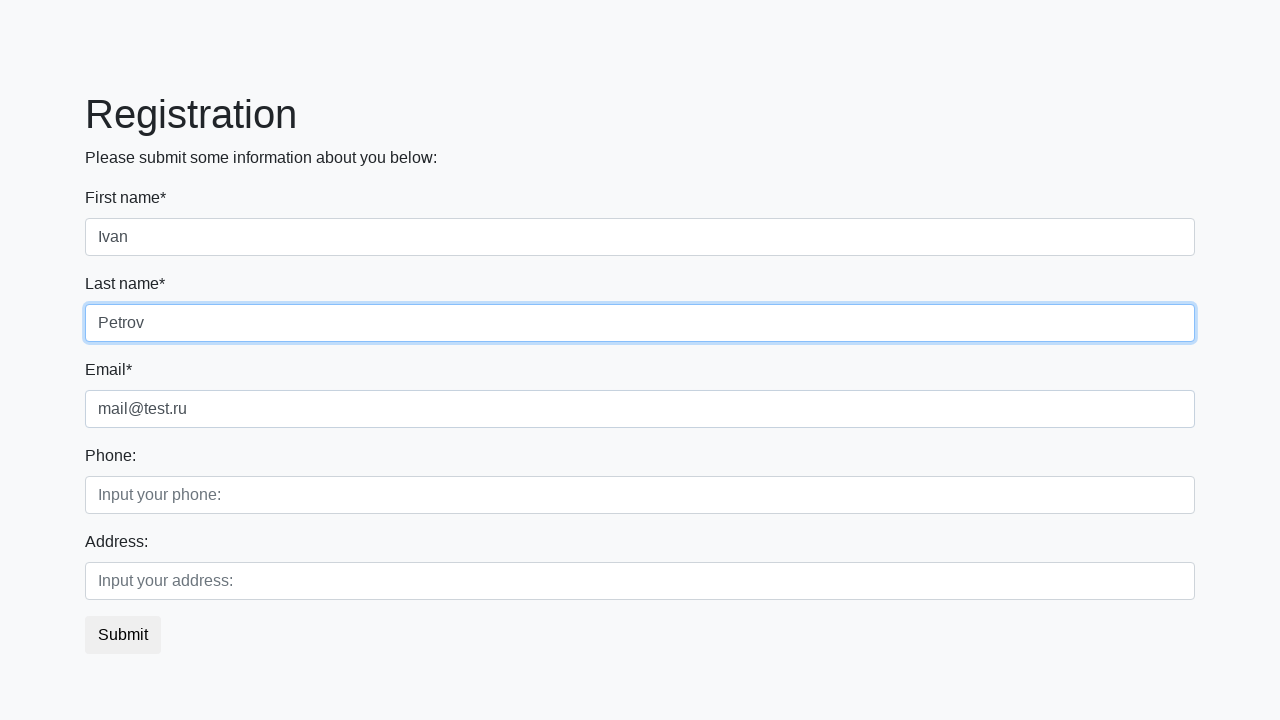

Clicked submit button to register at (123, 635) on .btn.btn-default
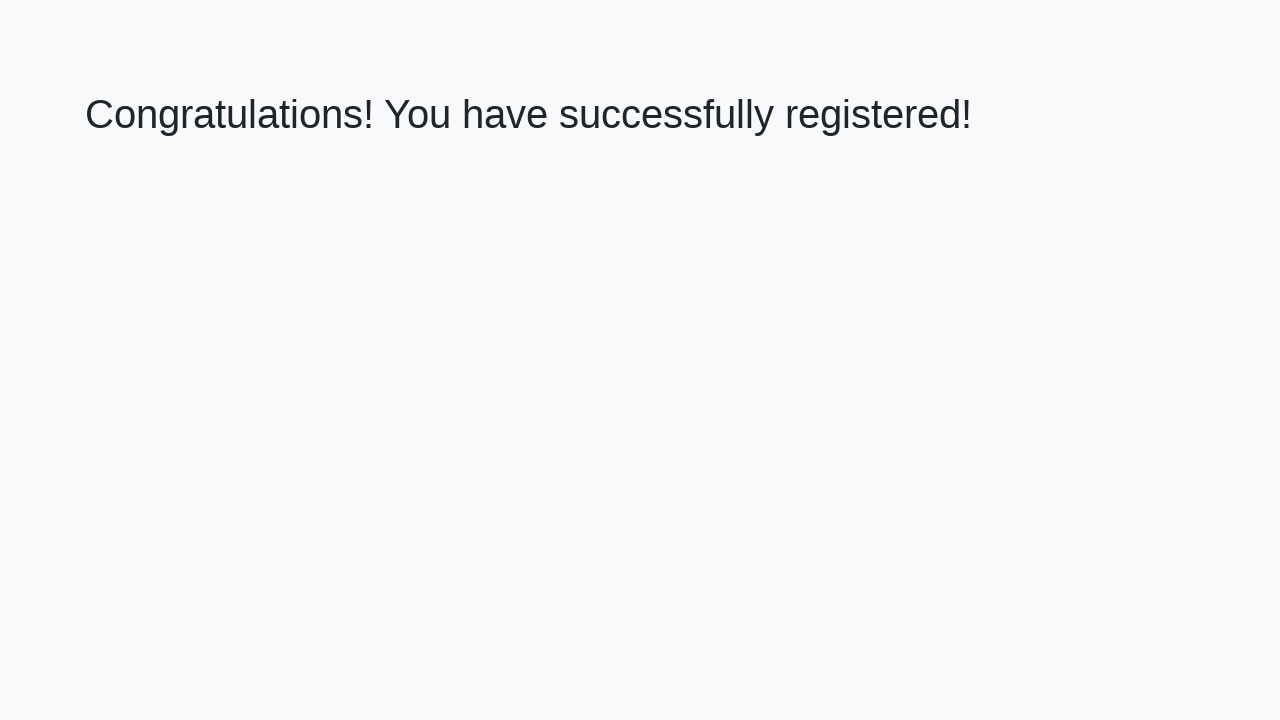

Success message heading loaded
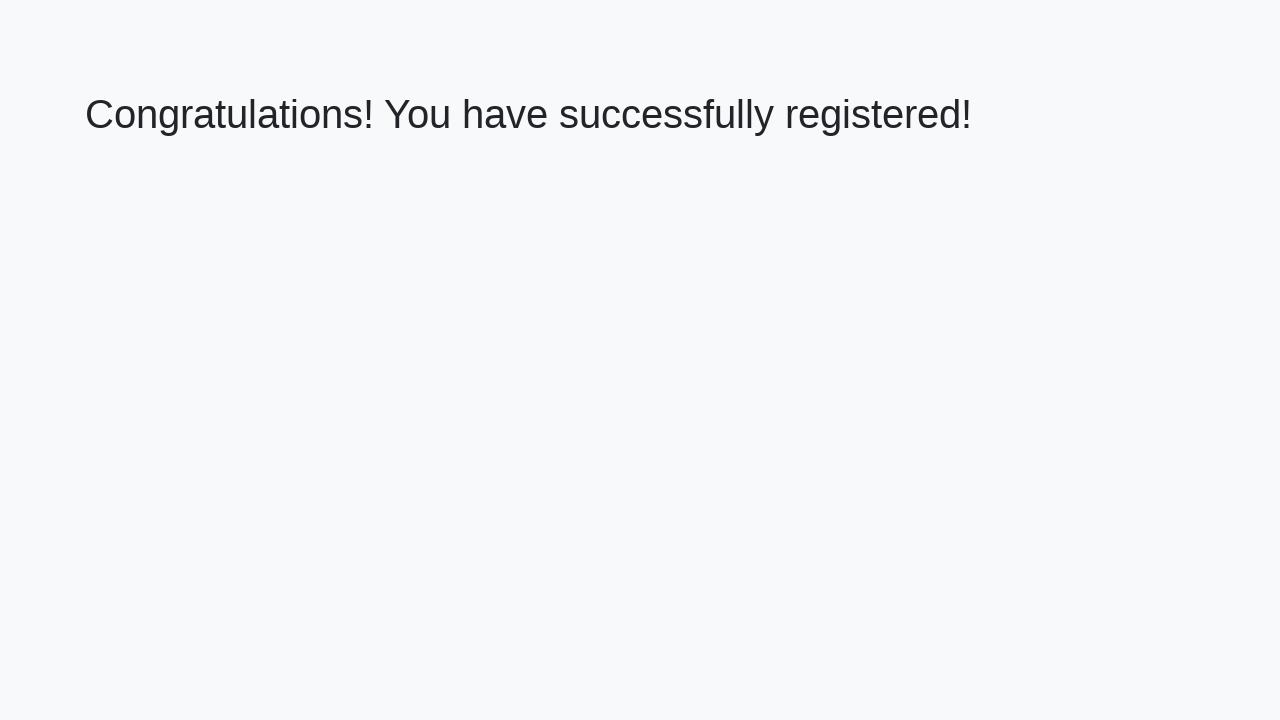

Retrieved success message text
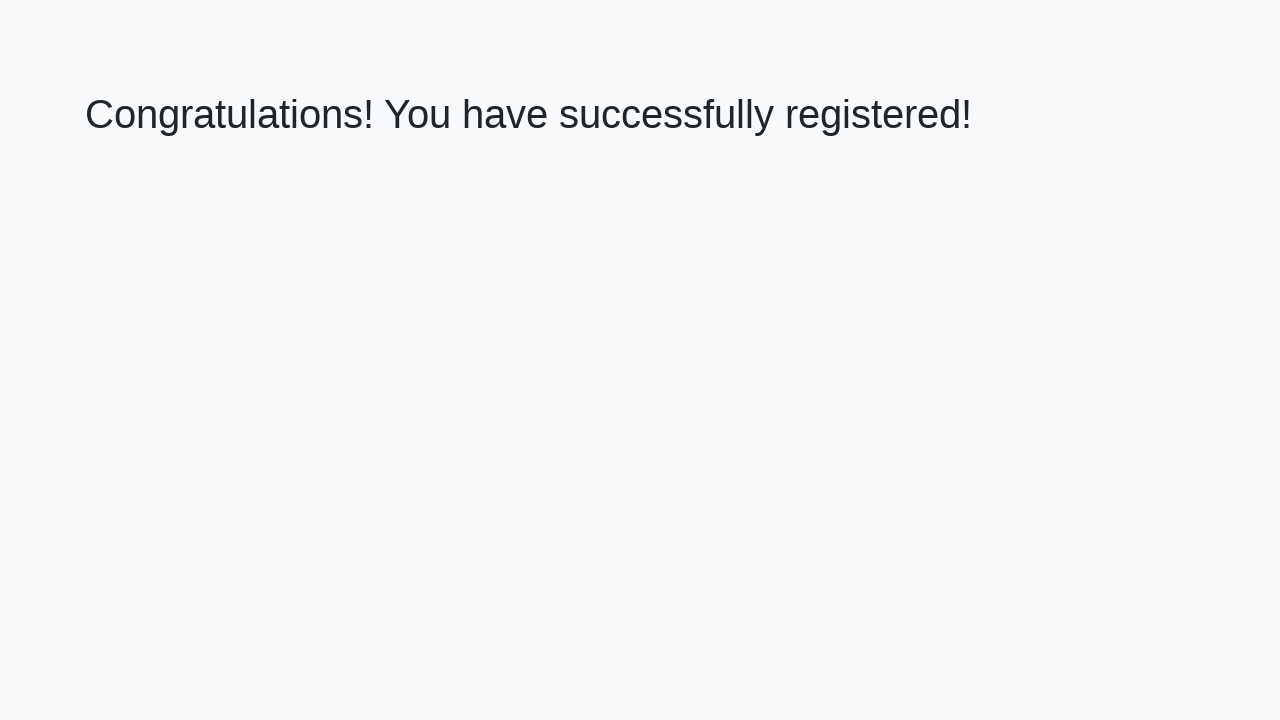

Verified registration success message
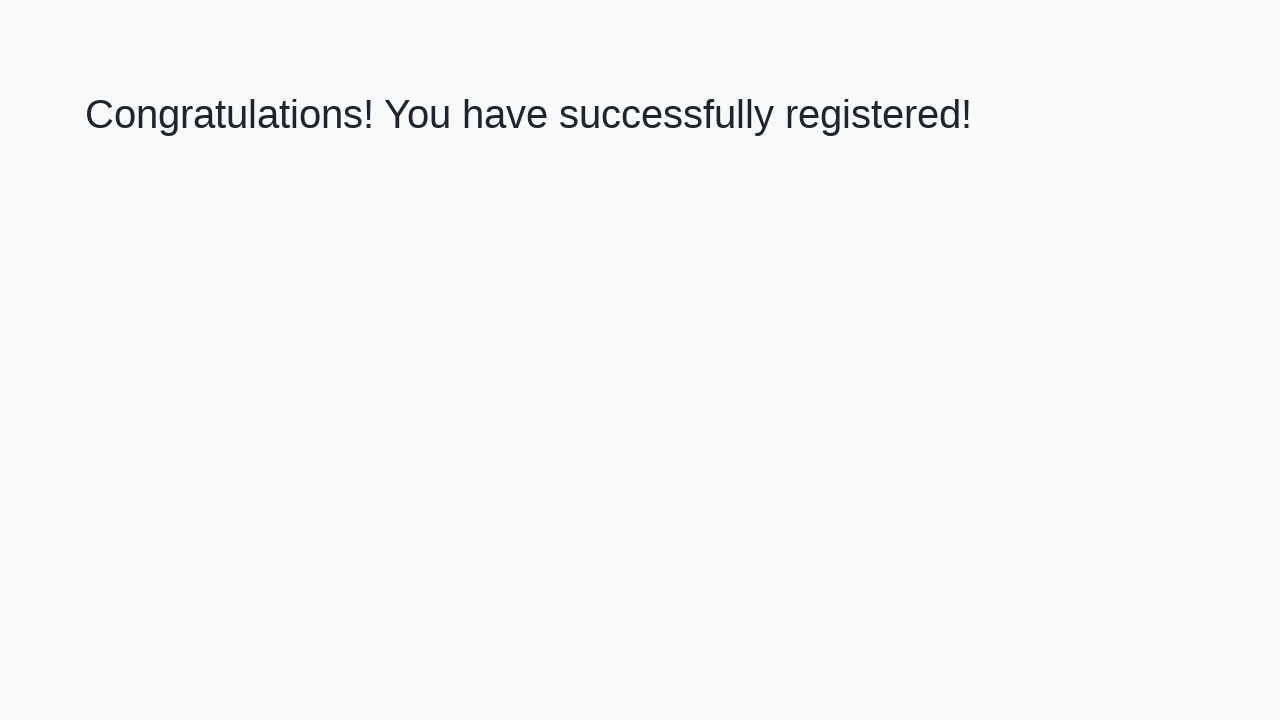

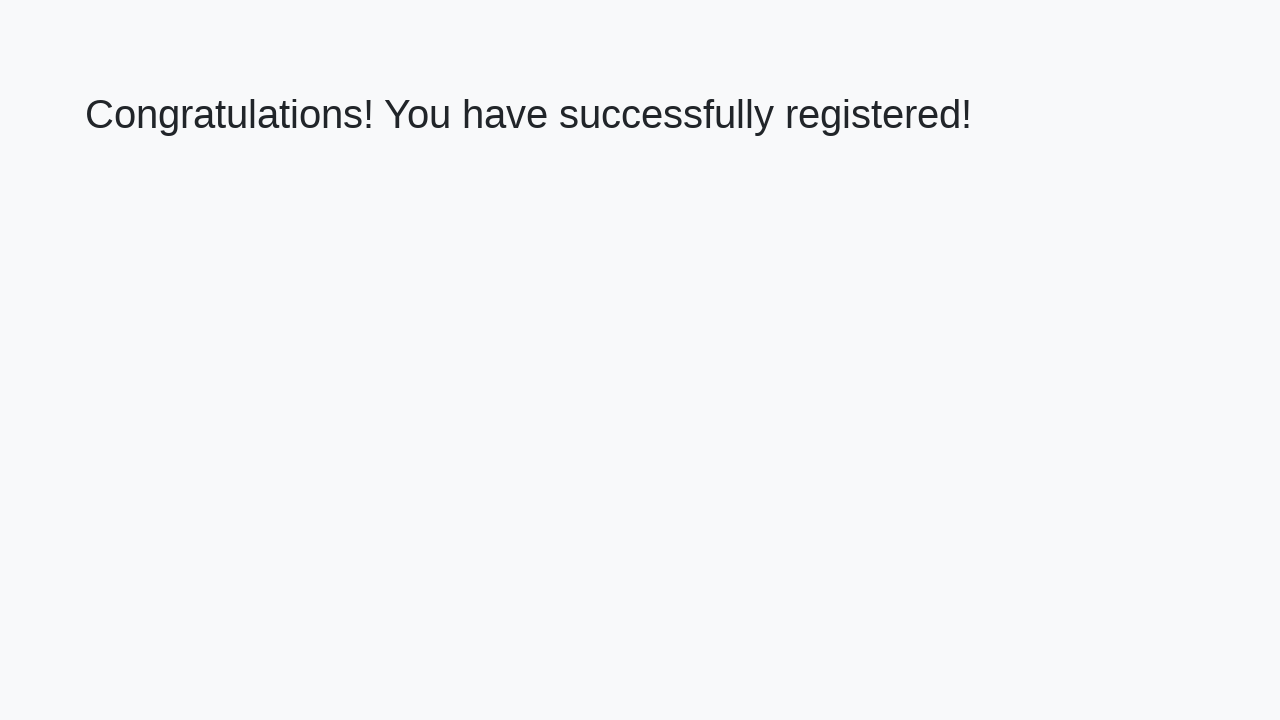